Tests link interaction on DemoQA links page by clicking a "no content" link and verifying the response message

Starting URL: https://demoqa.com/links

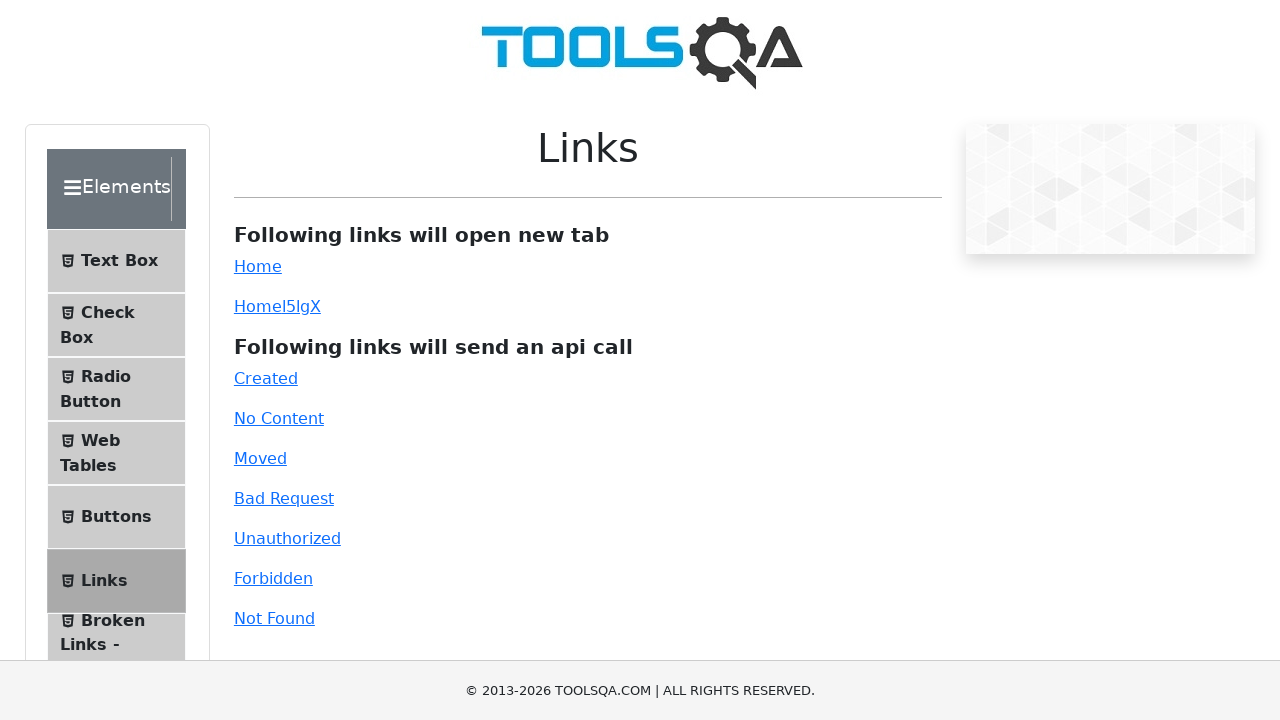

Clicked the 'no content' link at (279, 418) on #no-content
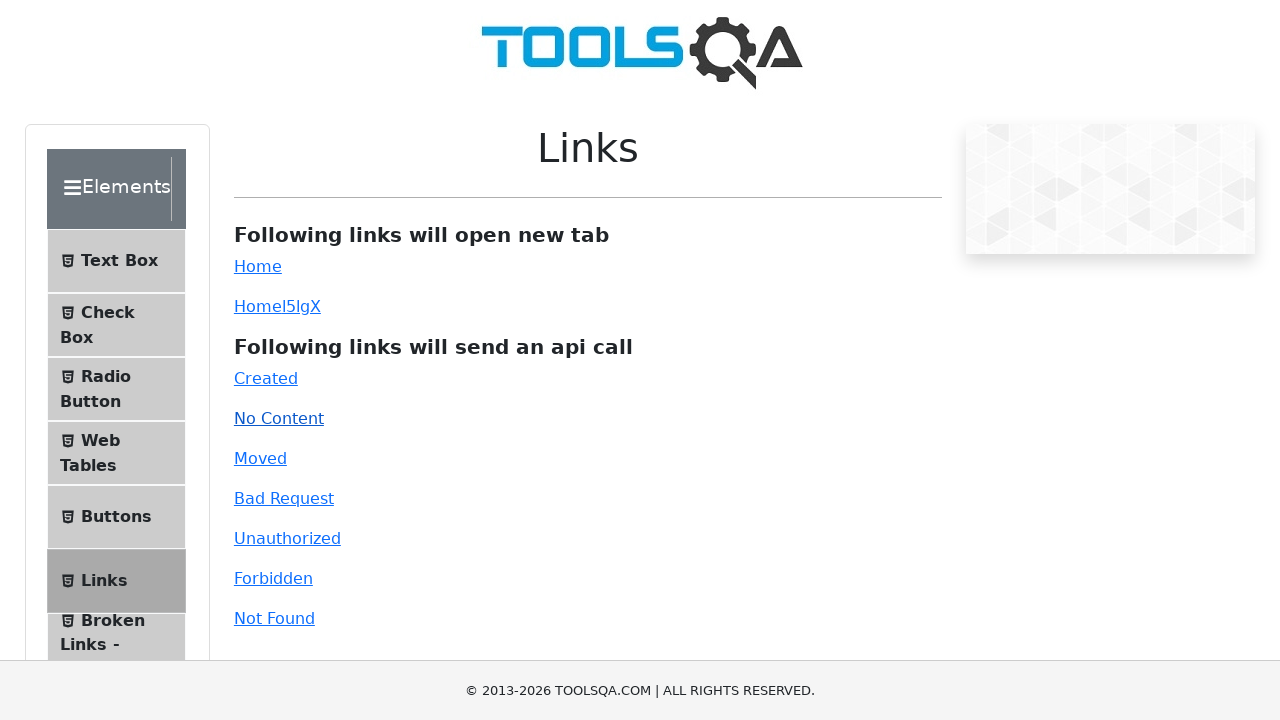

Response message appeared and became visible
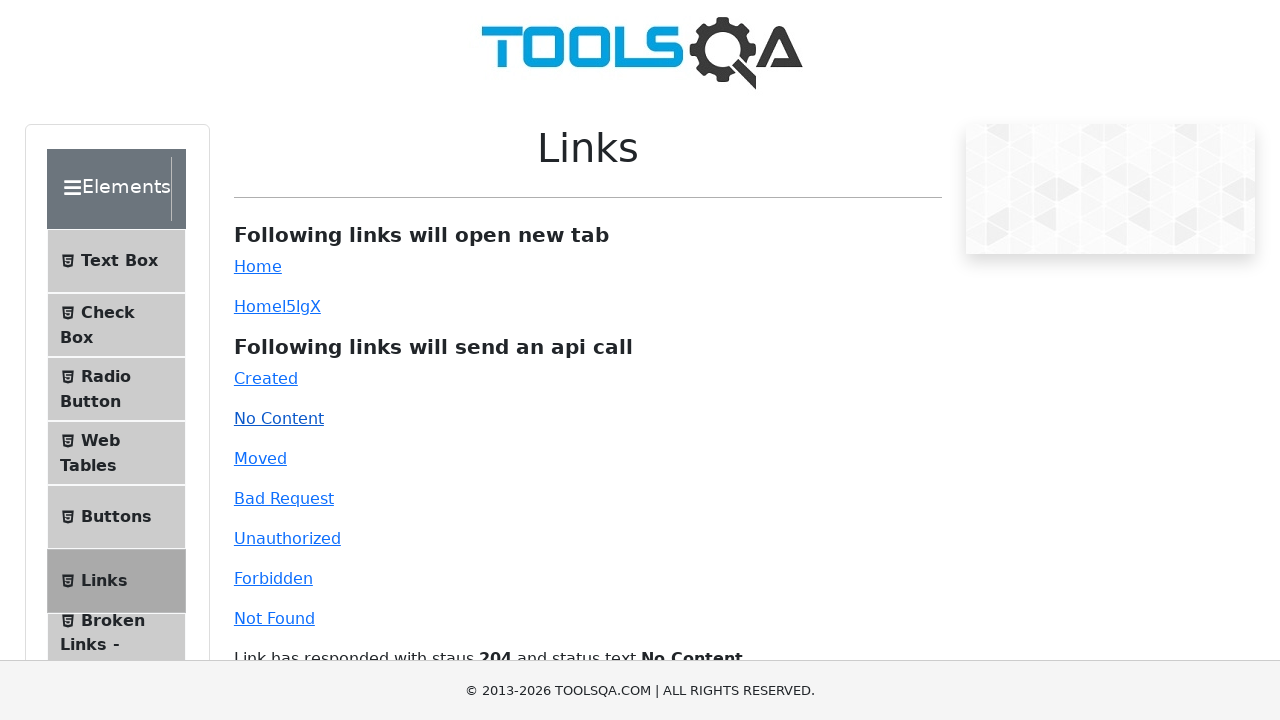

Retrieved response text from the response message element
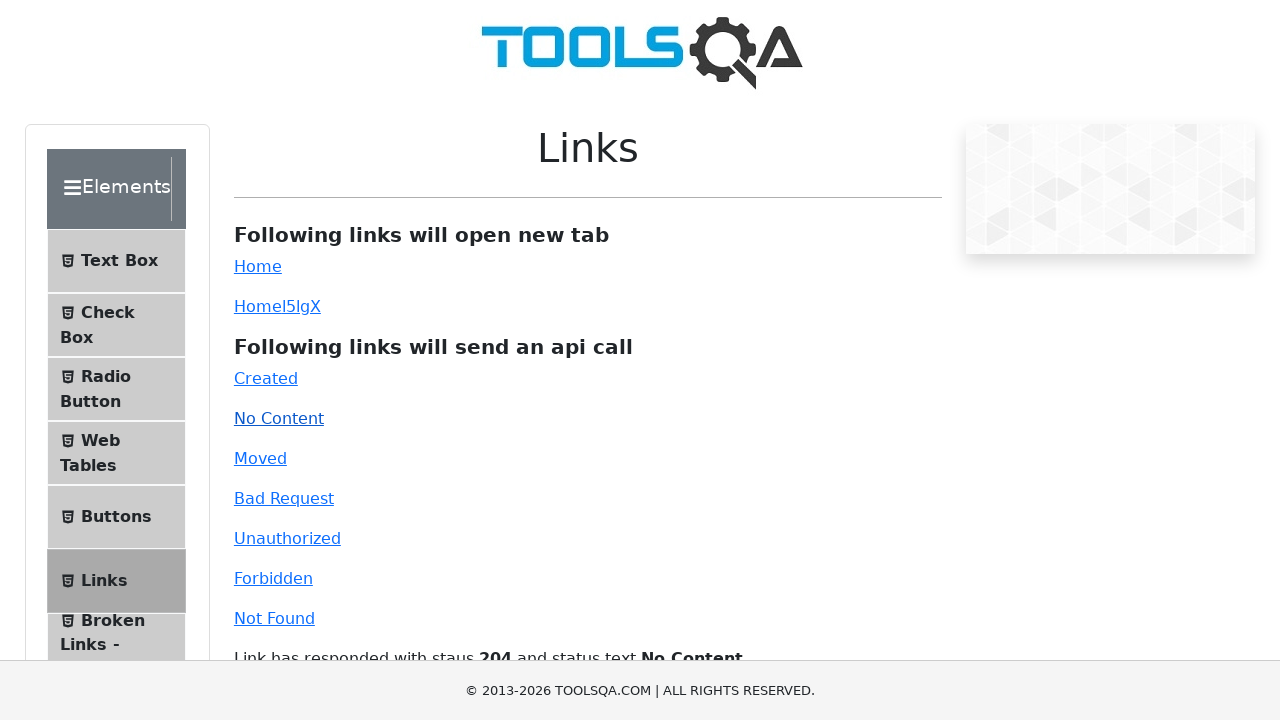

Assertion passed: response text matches expected 'Link has responded with staus 204 and status text No Content'
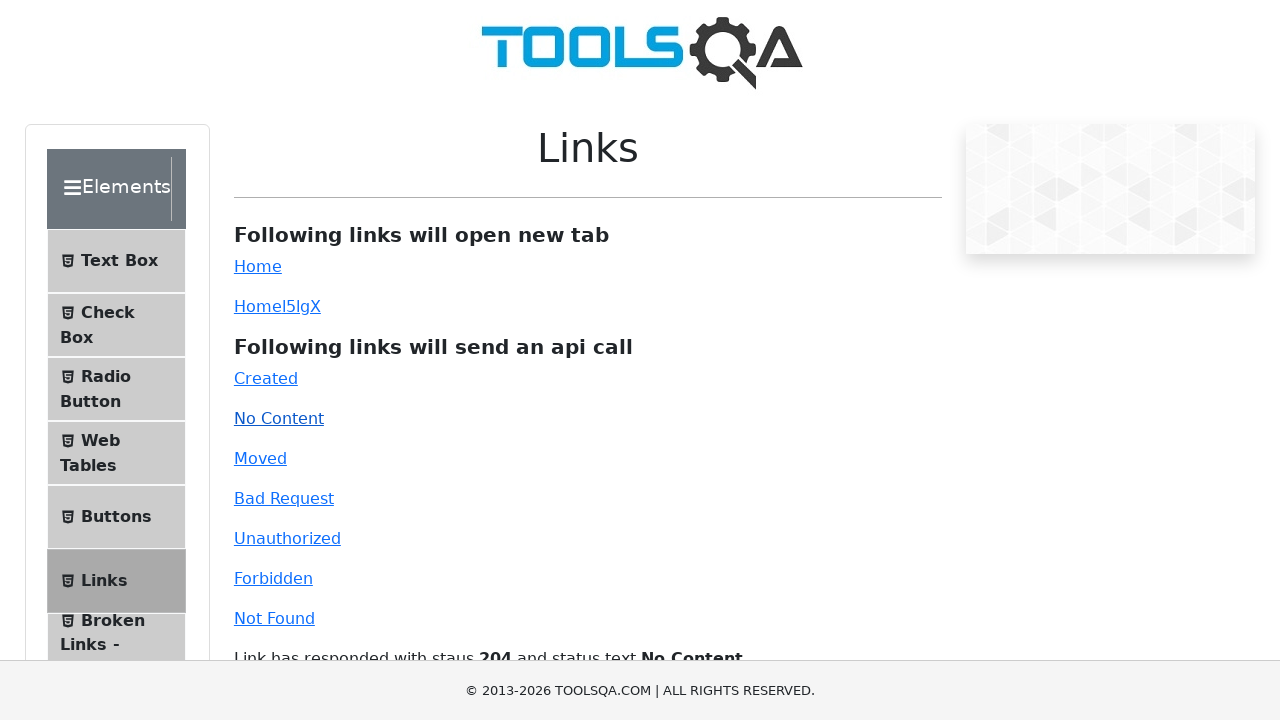

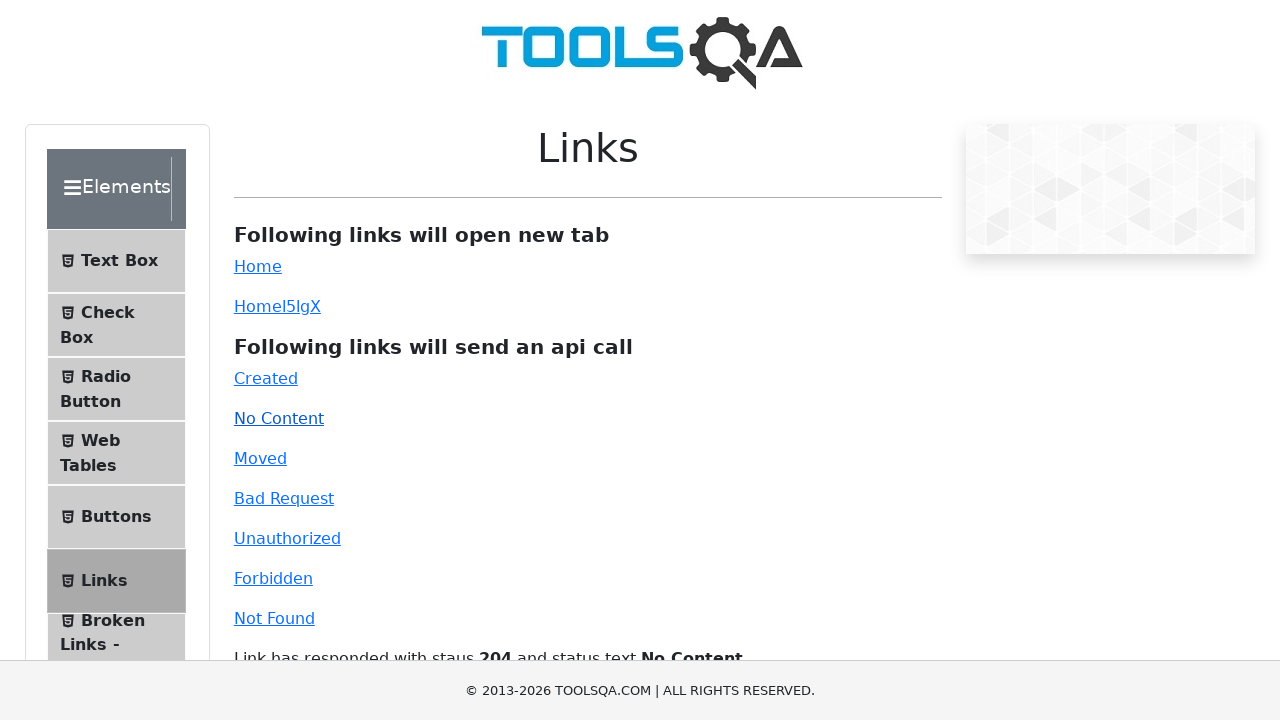